Tests changing background color and adding border to a submit button element

Starting URL: https://www.priceline.com/

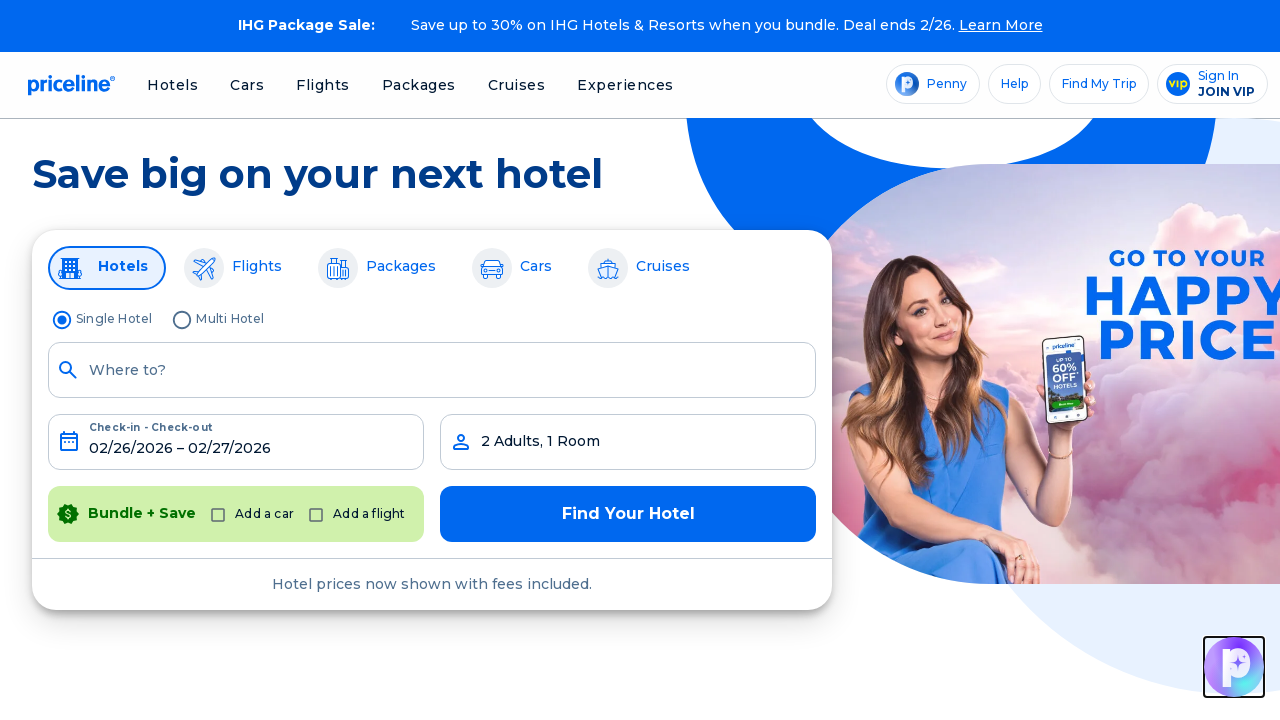

Waited for hotels submit button to be visible
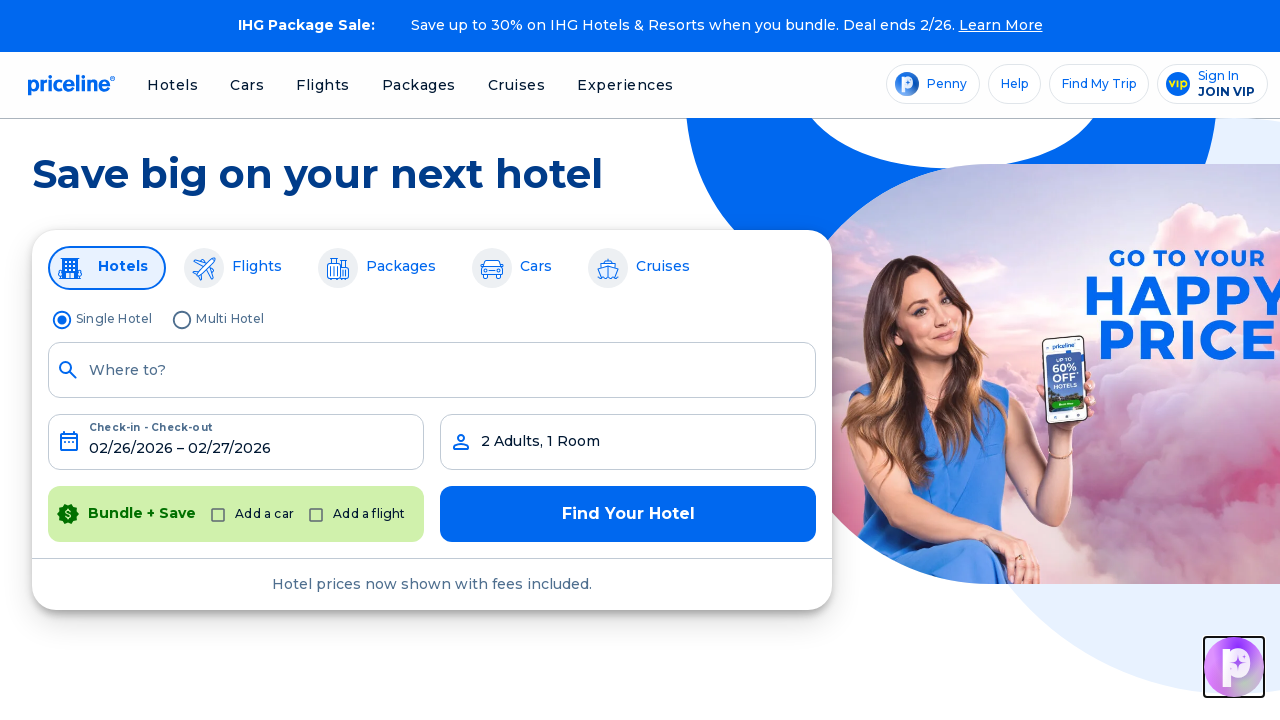

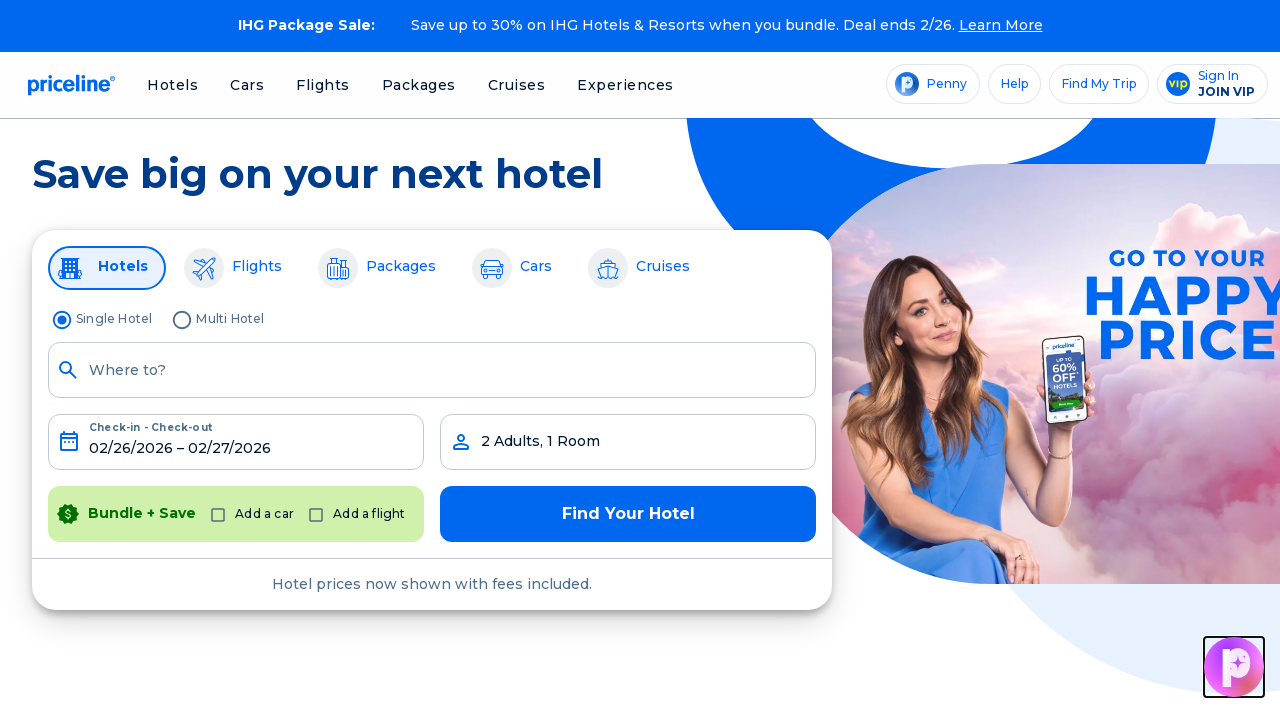